Tests dropdown functionality by clicking the dropdown button, selecting a menu item, and verifying the selected value is displayed correctly. This is a parameterized test that runs with different menu items.

Starting URL: https://test-with-me-app.vercel.app/learning/web-elements/elements/dropdown

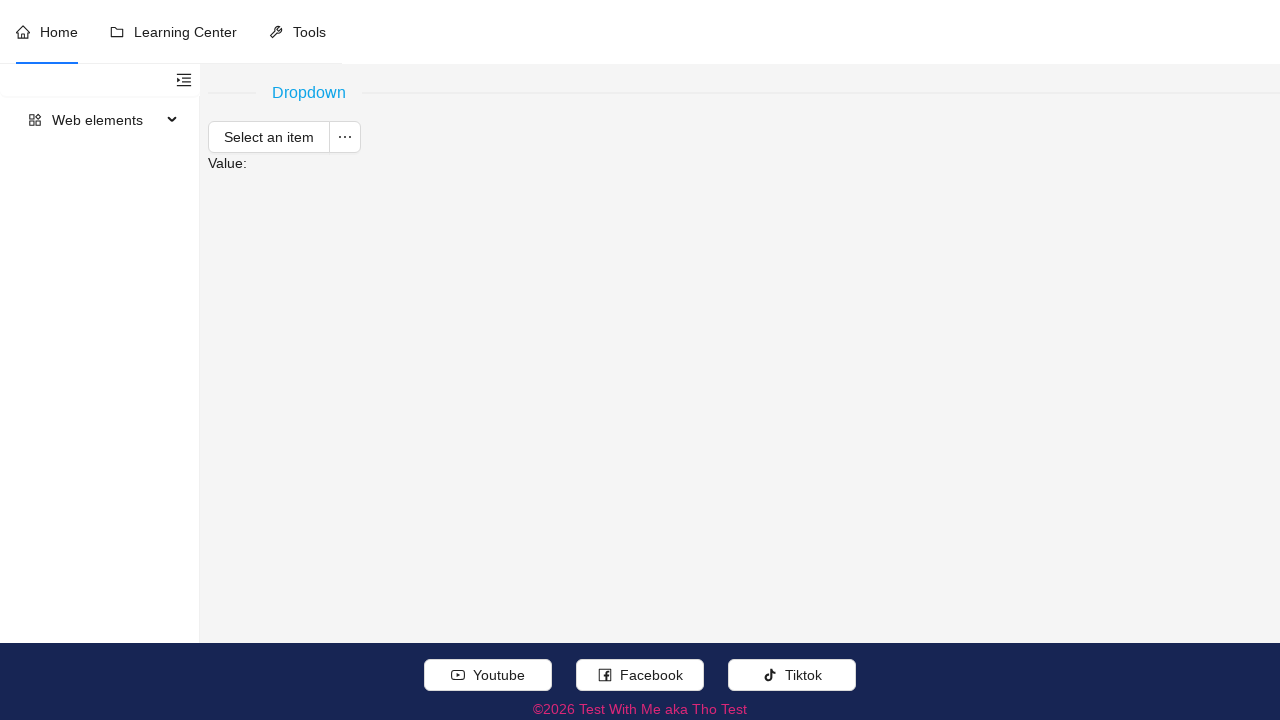

Clicked the dropdown button to open the menu at (345, 137) on //div[@role = 'separator' and normalize-space() = 'Dropdown']//following::button
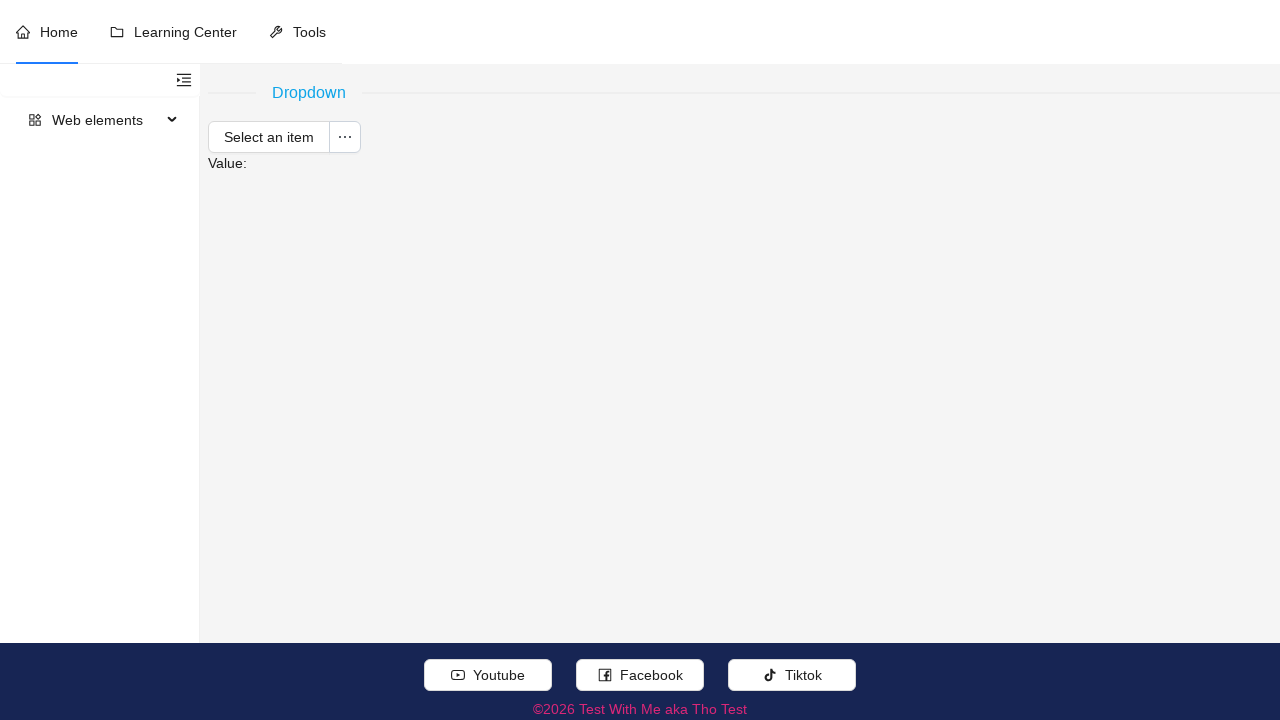

Selected menu item '2nd menu item' from dropdown at (286, 68) on //ul[@role = 'menu']//li[@role = 'menuitem' and normalize-space(.//text()) = '2n
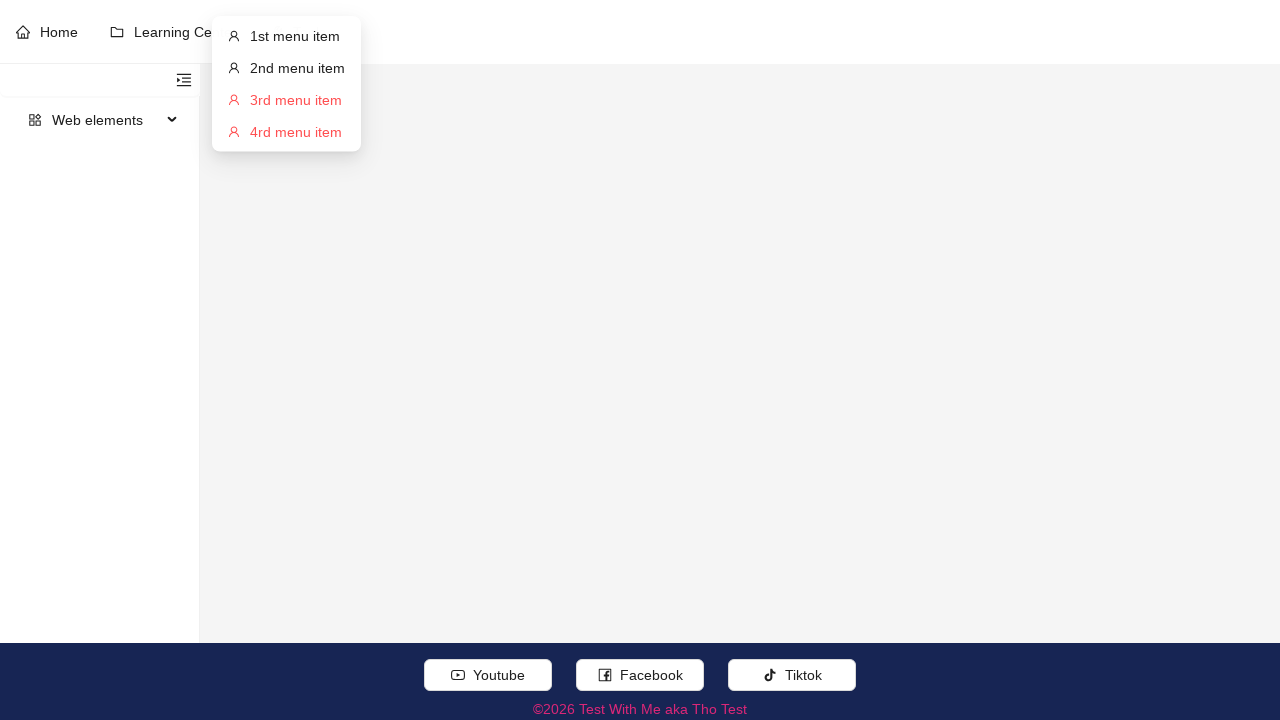

Verified that '2nd menu item' is displayed as the selected value
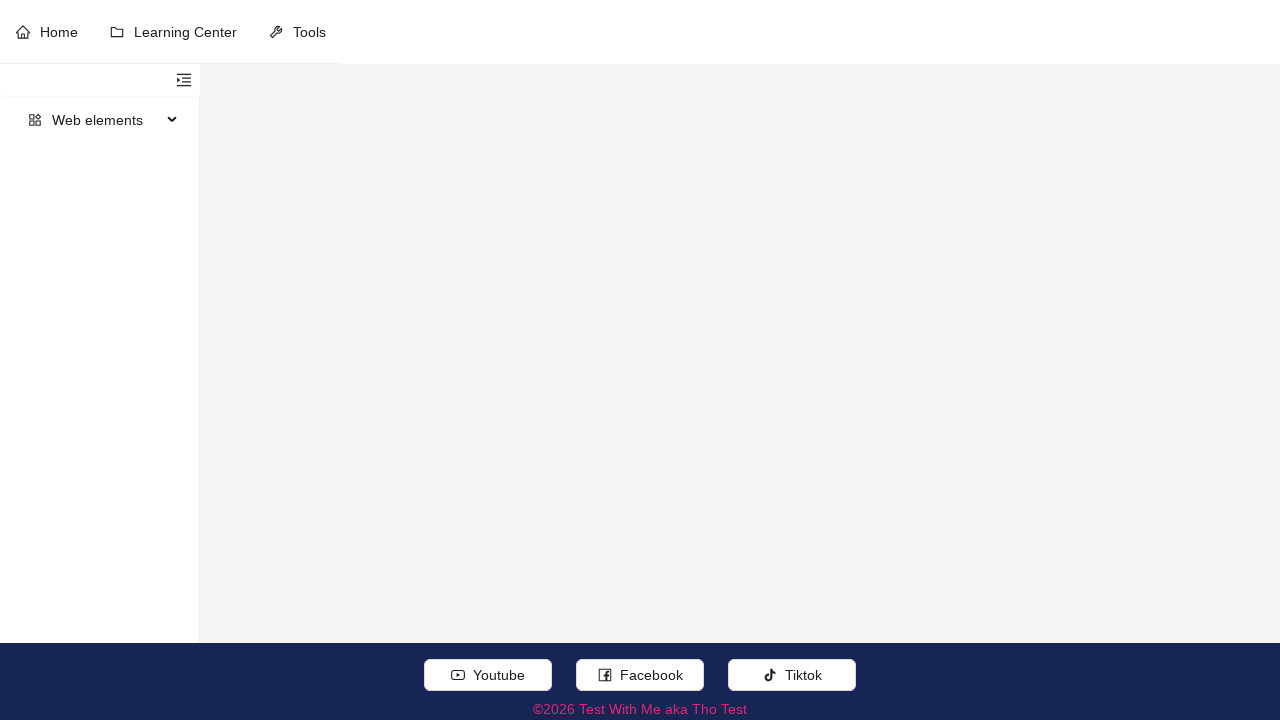

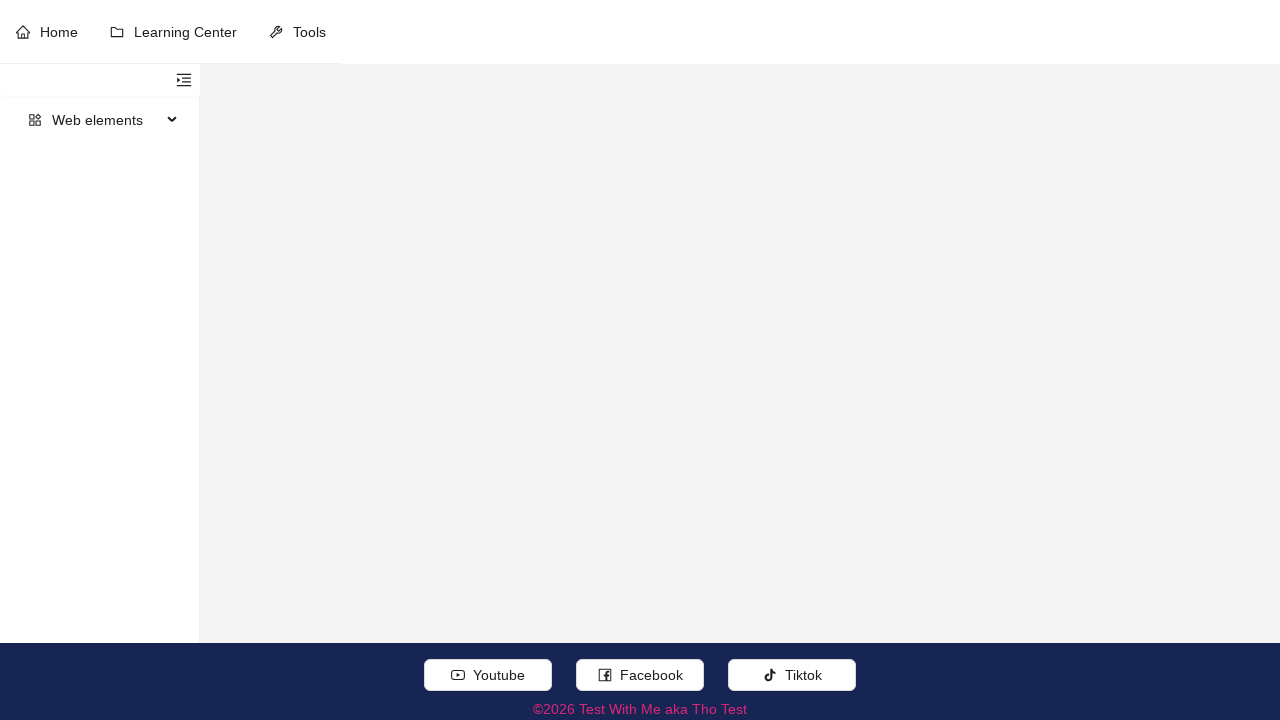